Tests prompt alert by clicking a button, entering text in the prompt, and accepting it

Starting URL: https://demoqa.com/alerts

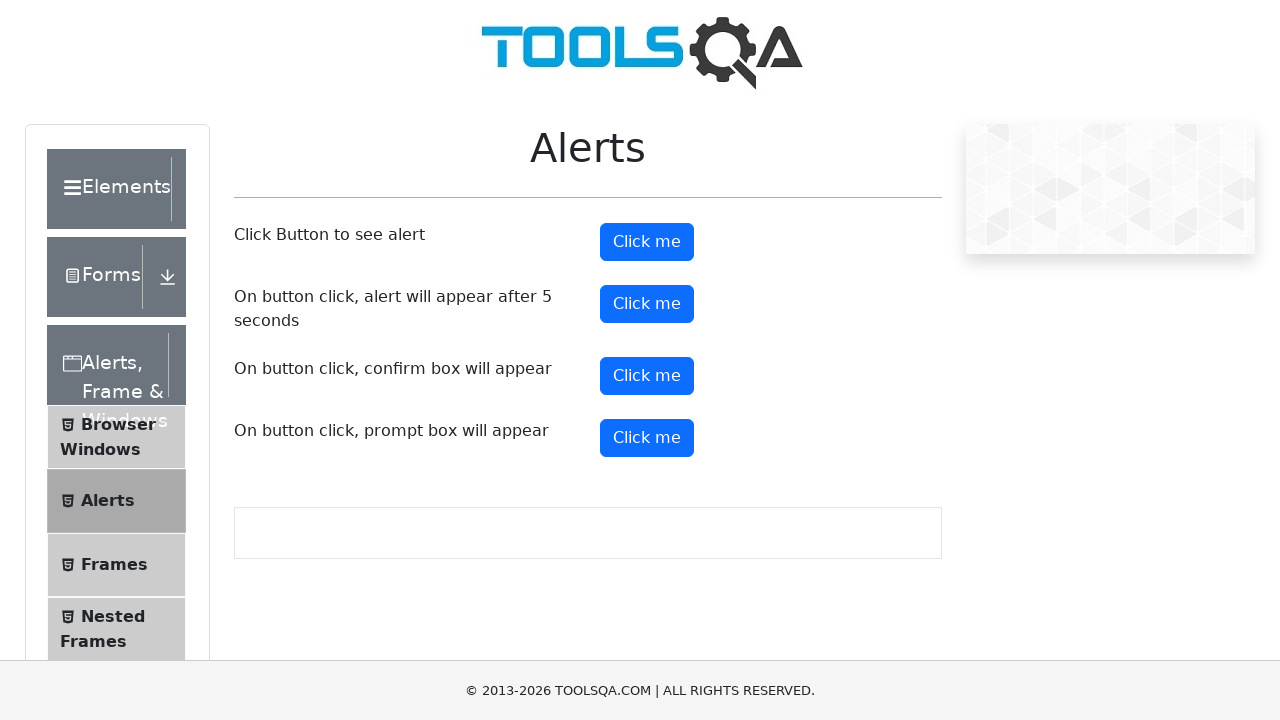

Scrolled to bottom of page
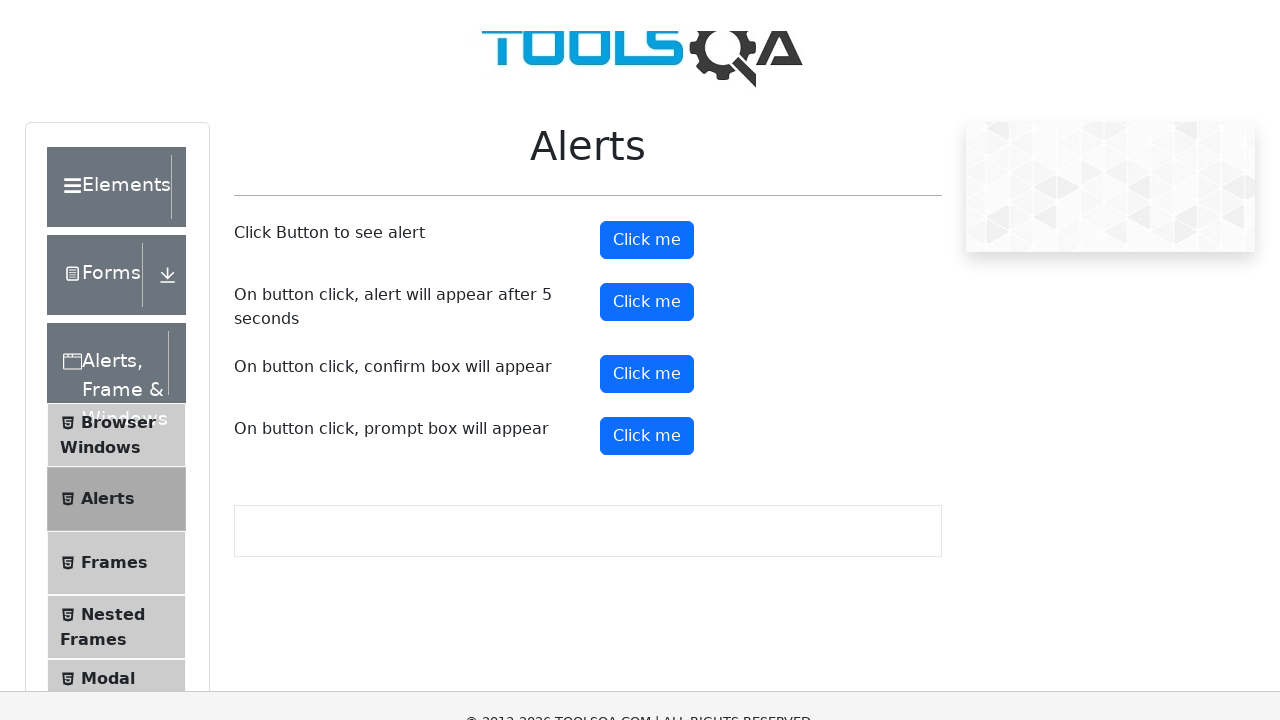

Set up dialog handler to accept prompt with 'TestUser456'
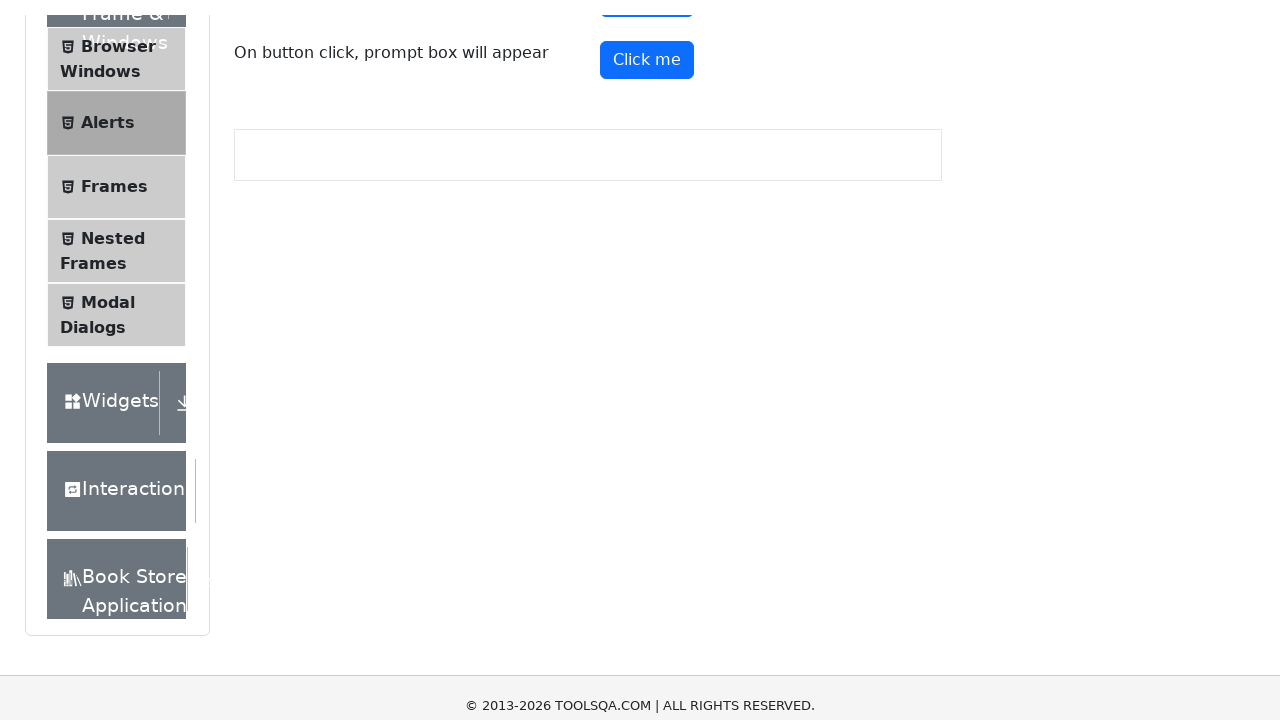

Clicked prompt button to trigger alert at (647, 44) on xpath=//button[@id='promtButton']
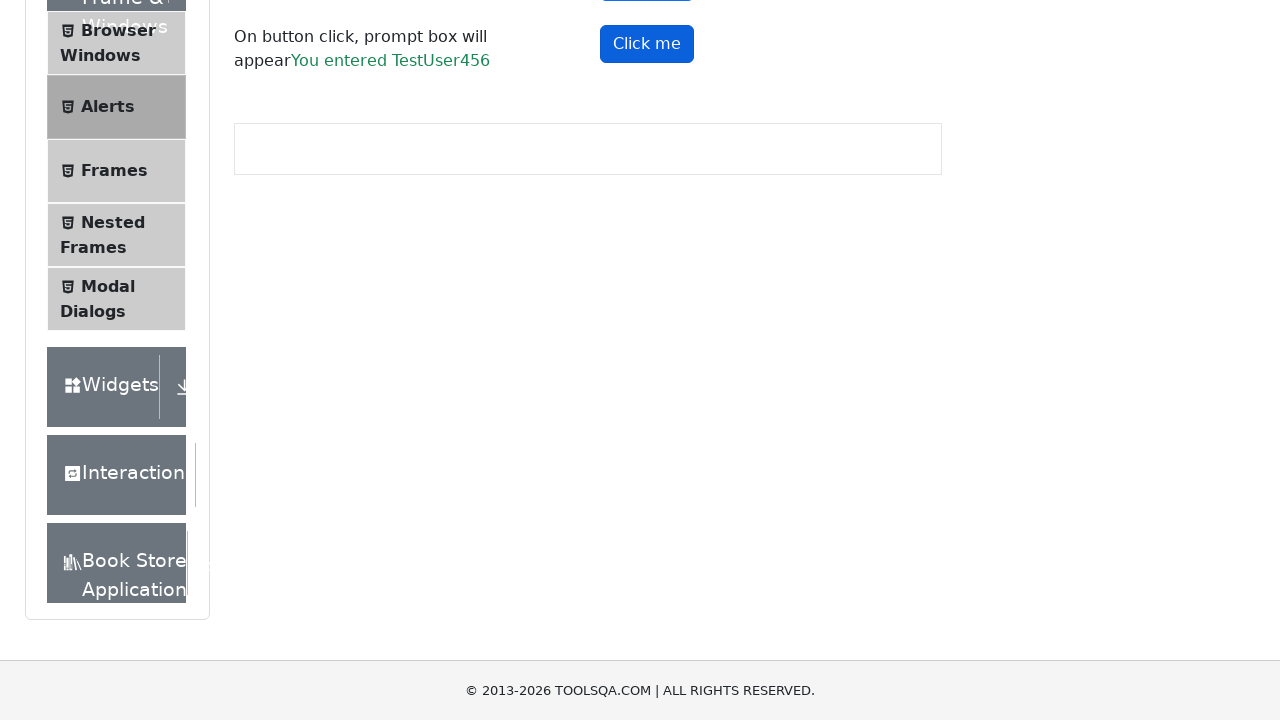

Prompt result appeared on page
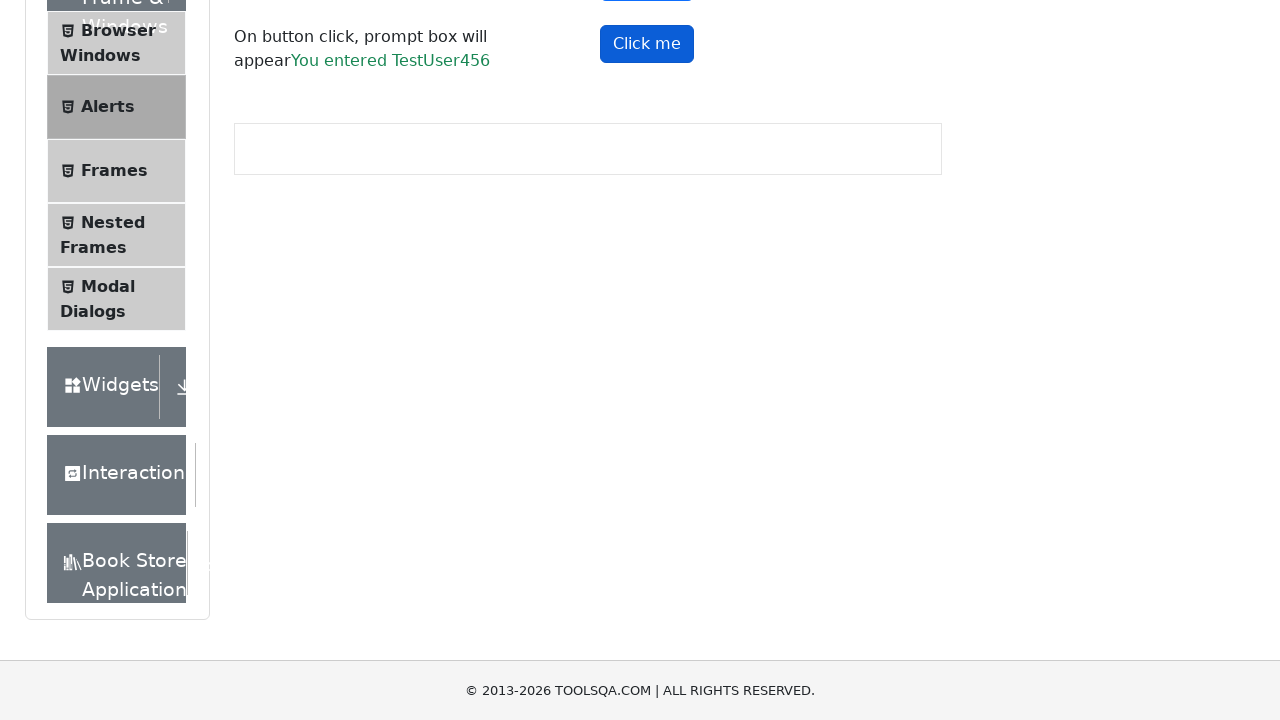

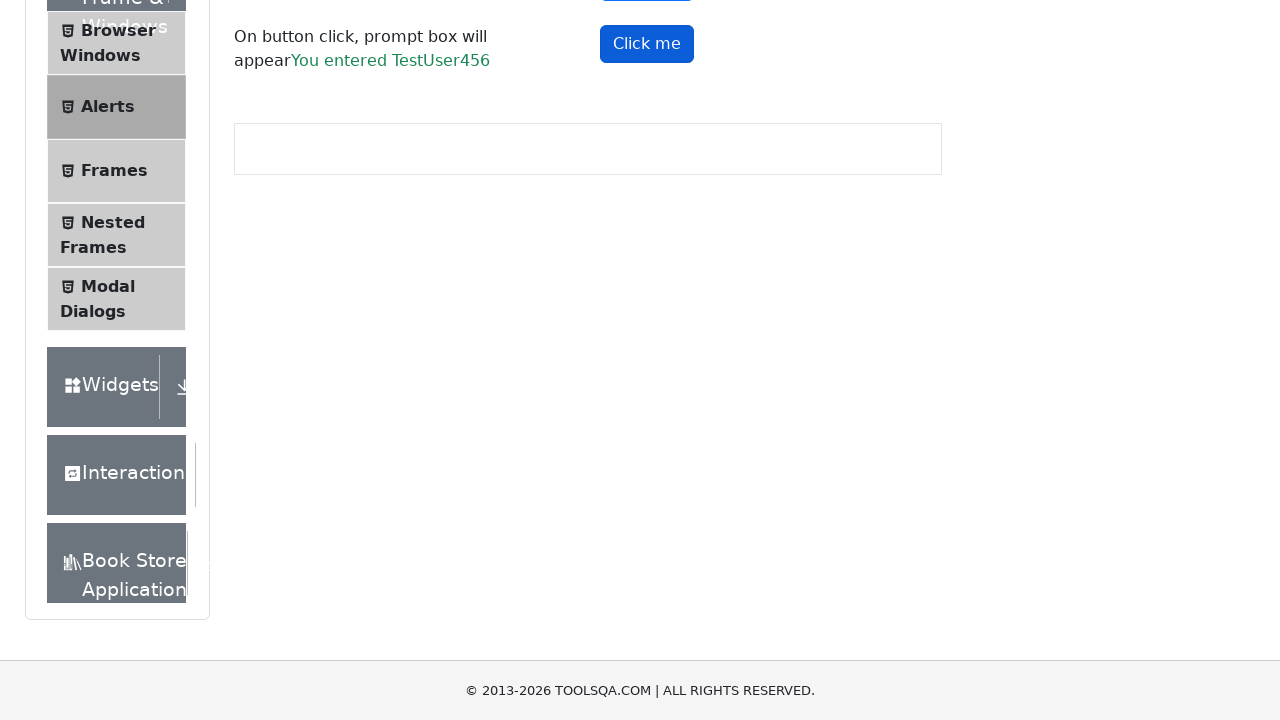